Tests basic HTML form controls by selecting radio buttons, checkboxes, clicking register button, and navigating via a link

Starting URL: https://www.hyrtutorials.com/p/basic-controls.html

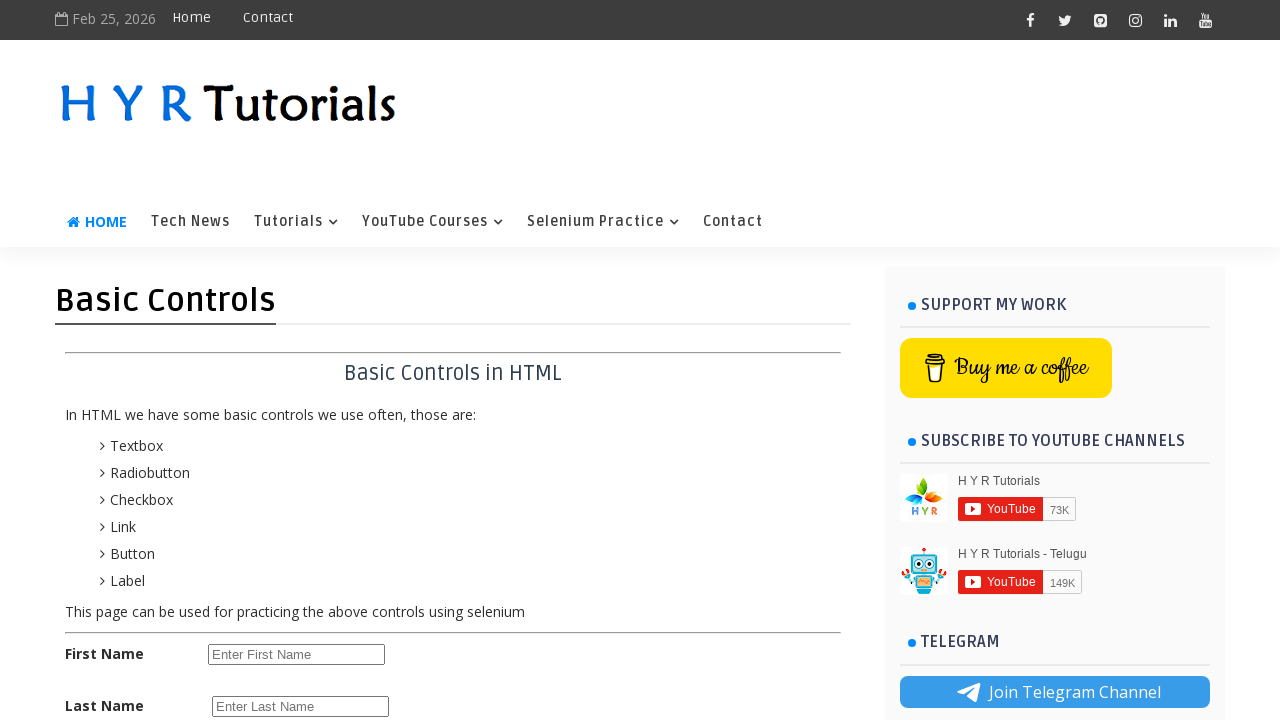

Clicked female radio button at (286, 426) on #femalerb
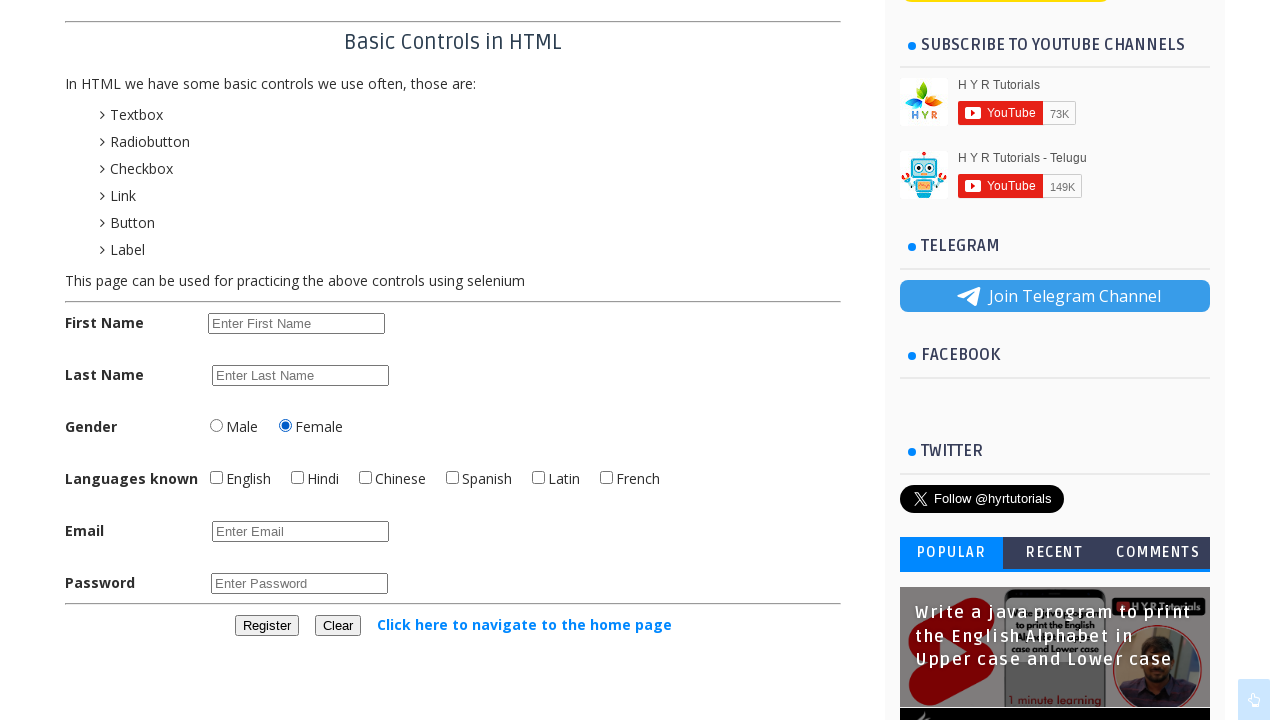

Clicked English checkbox at (216, 478) on #englishchbx
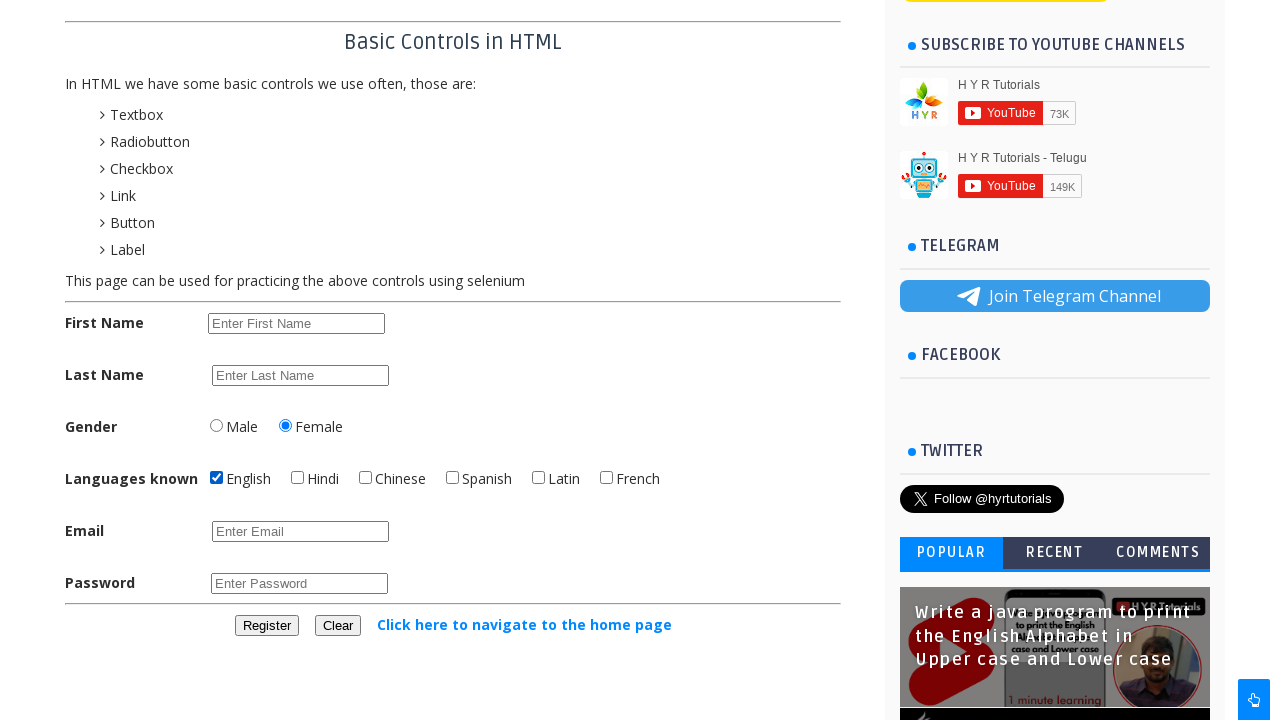

Clicked Hindi checkbox at (298, 478) on #hindichbx
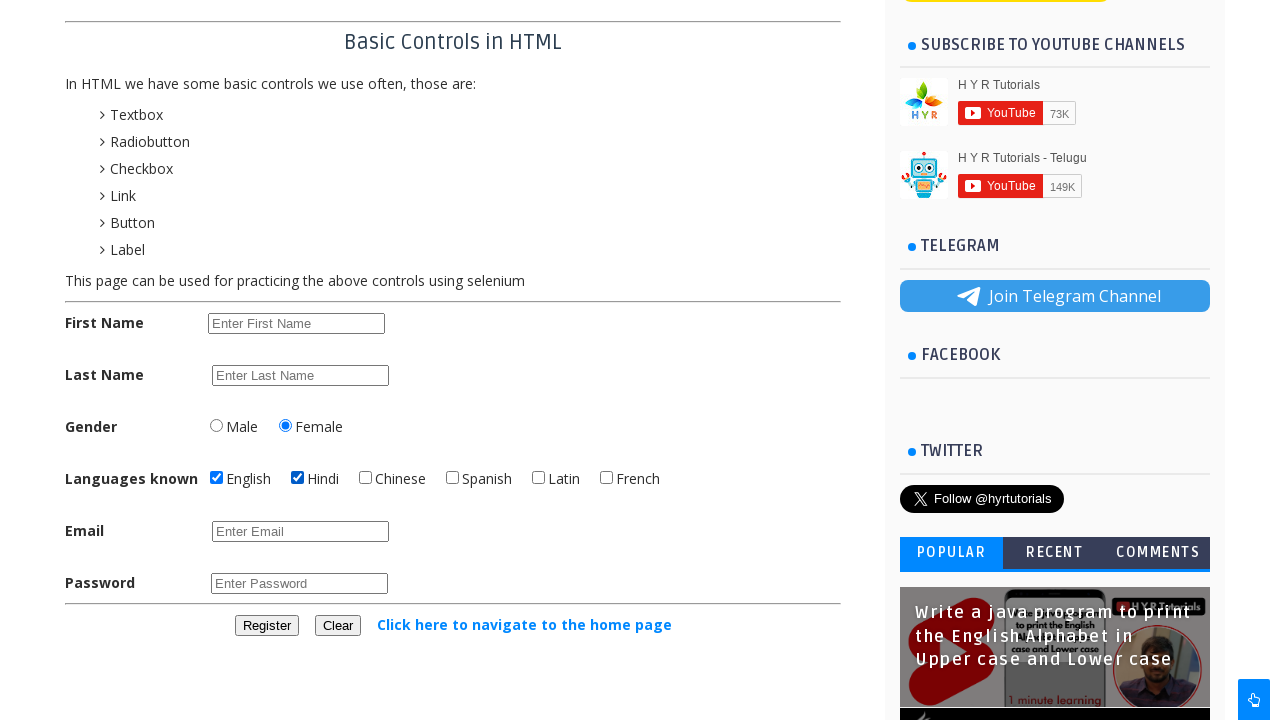

Clicked register button at (266, 626) on #registerbtn
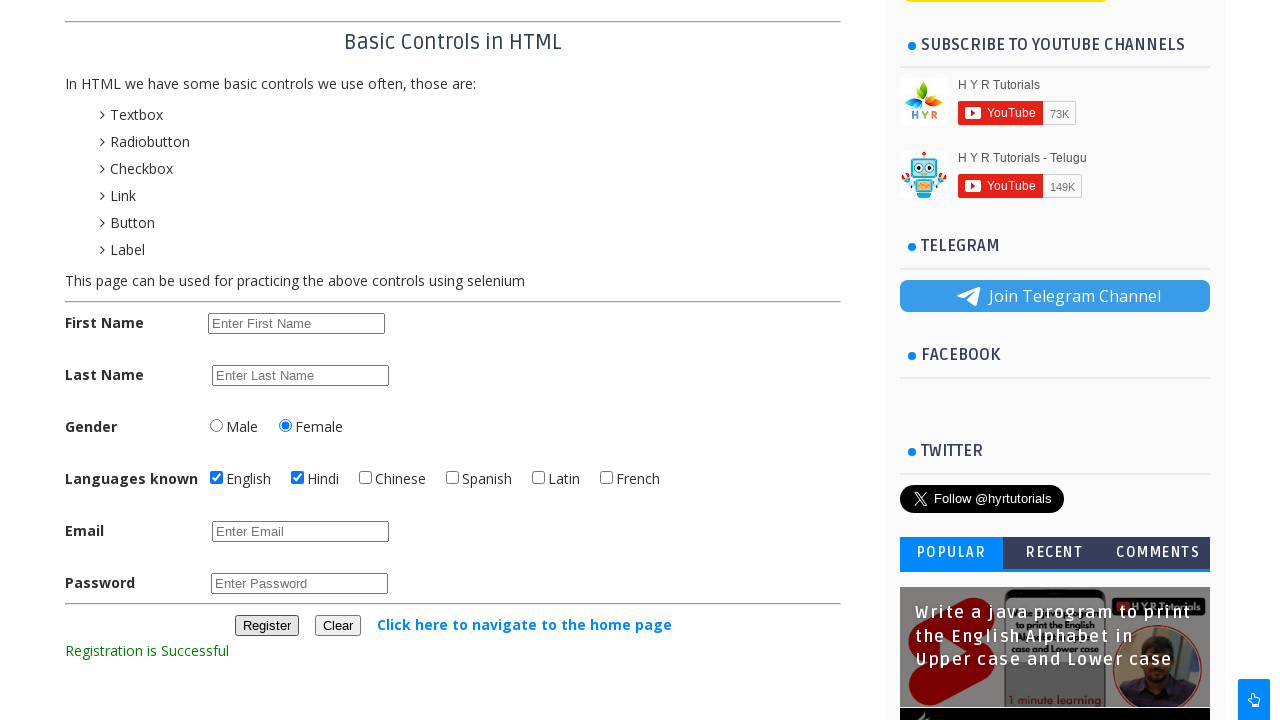

Registration confirmation message appeared
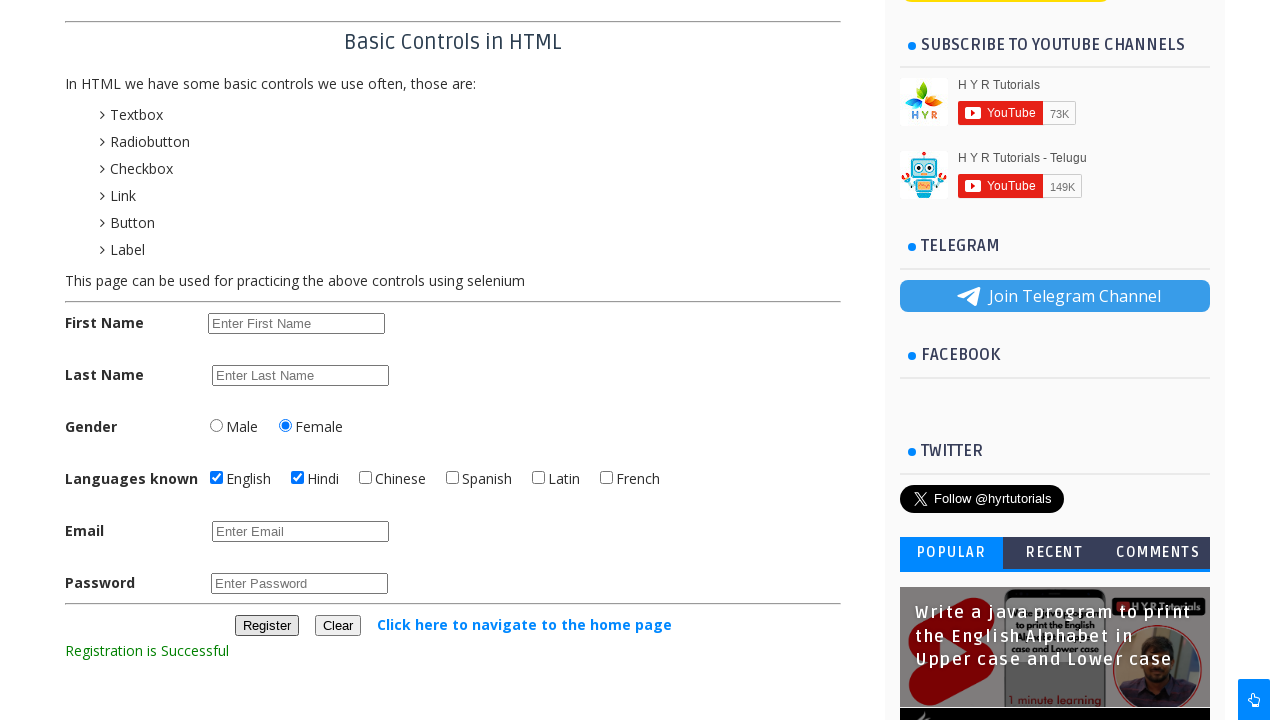

Clicked link to navigate to home page at (524, 624) on text=click here to navigate to the home page
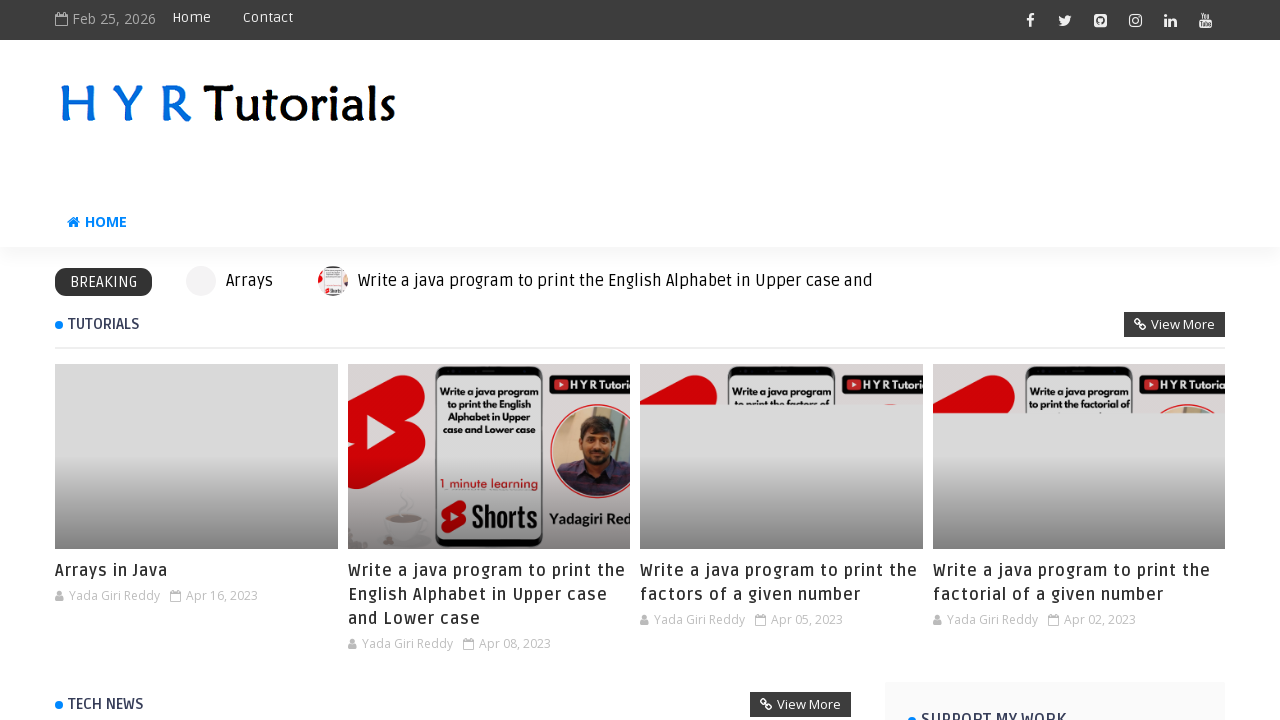

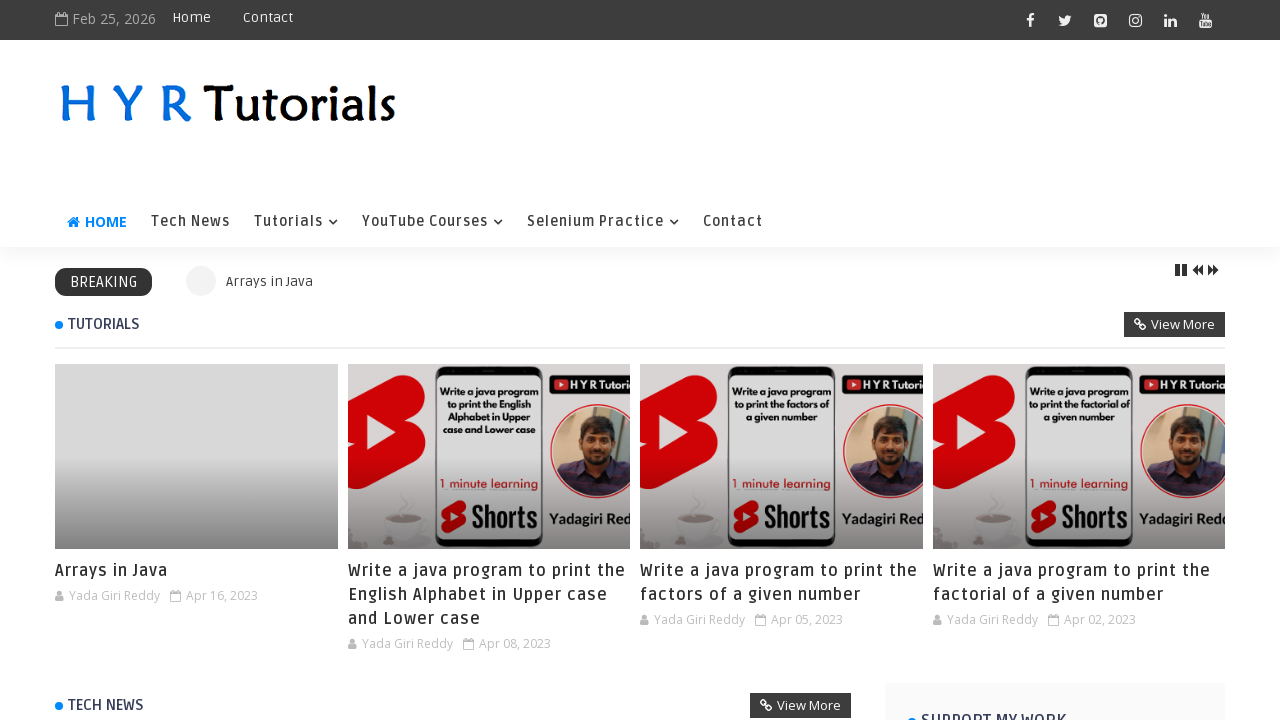